Navigates to a product page and locates a size option element (size 'L') from the available size options

Starting URL: http://shop-xo.hctestedu.com/index.php?s=/index/goods/index/id/11.html

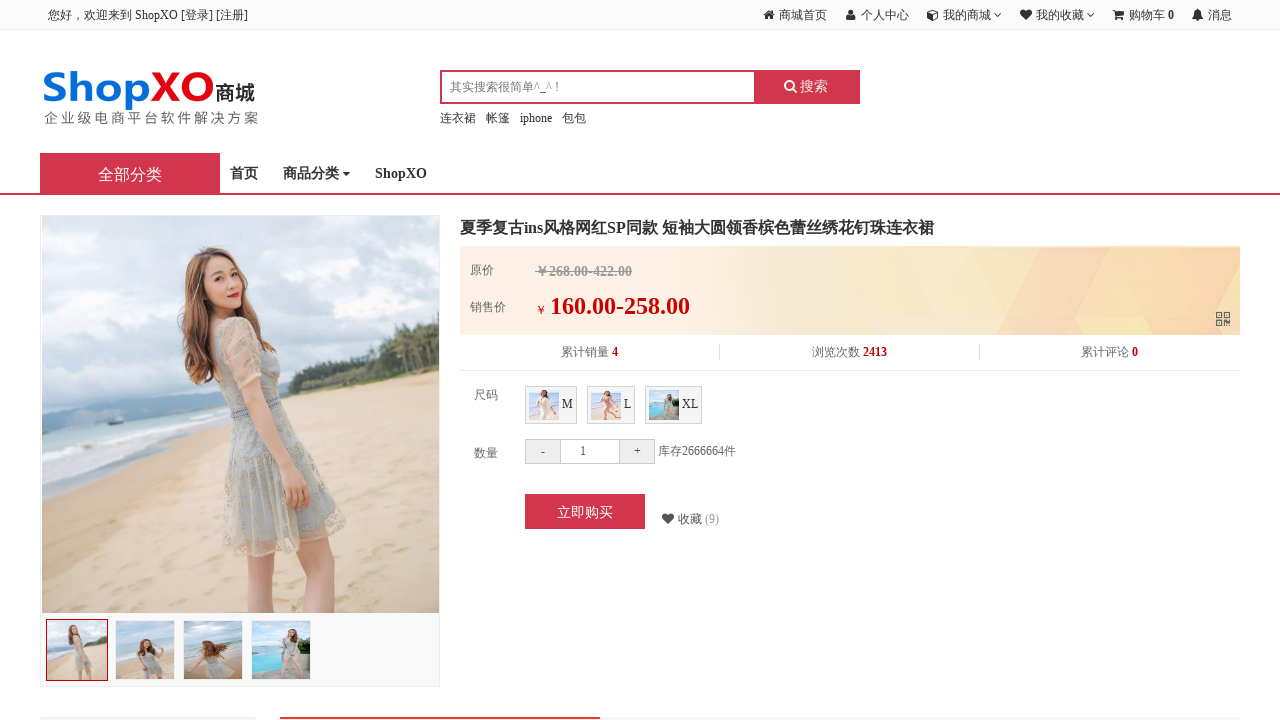

Navigated to product page with ID 11
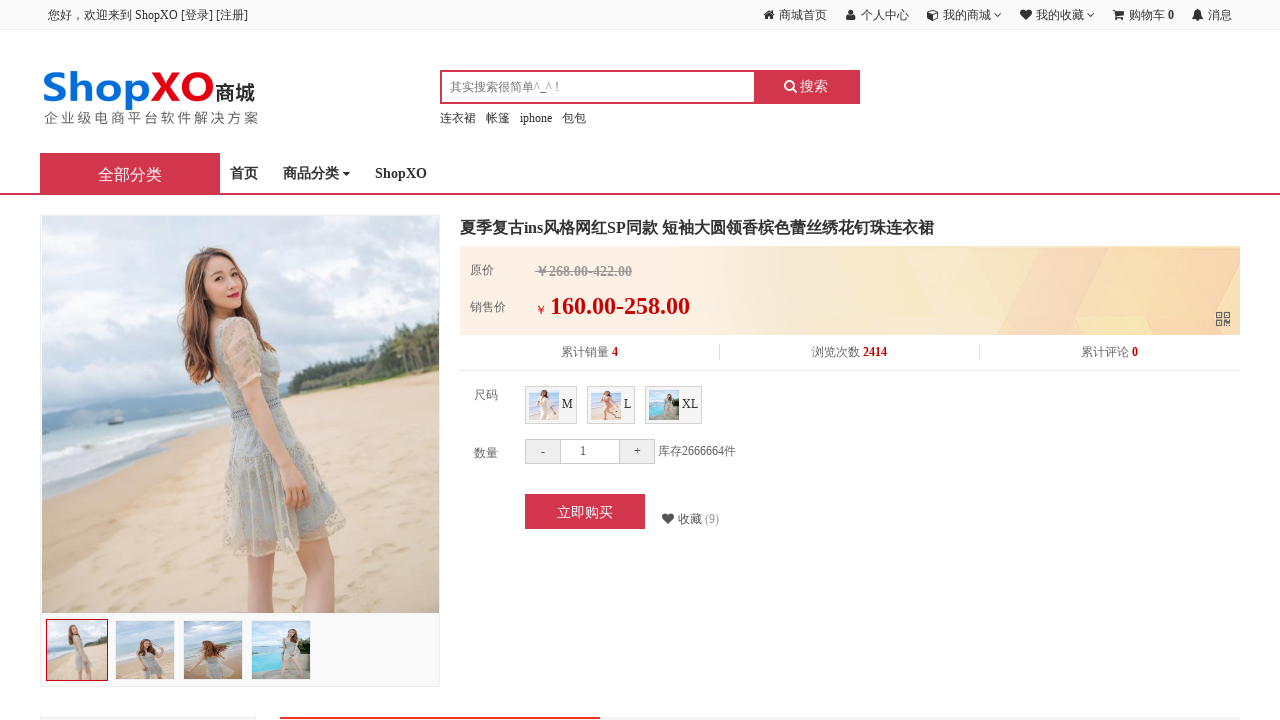

Size options container loaded
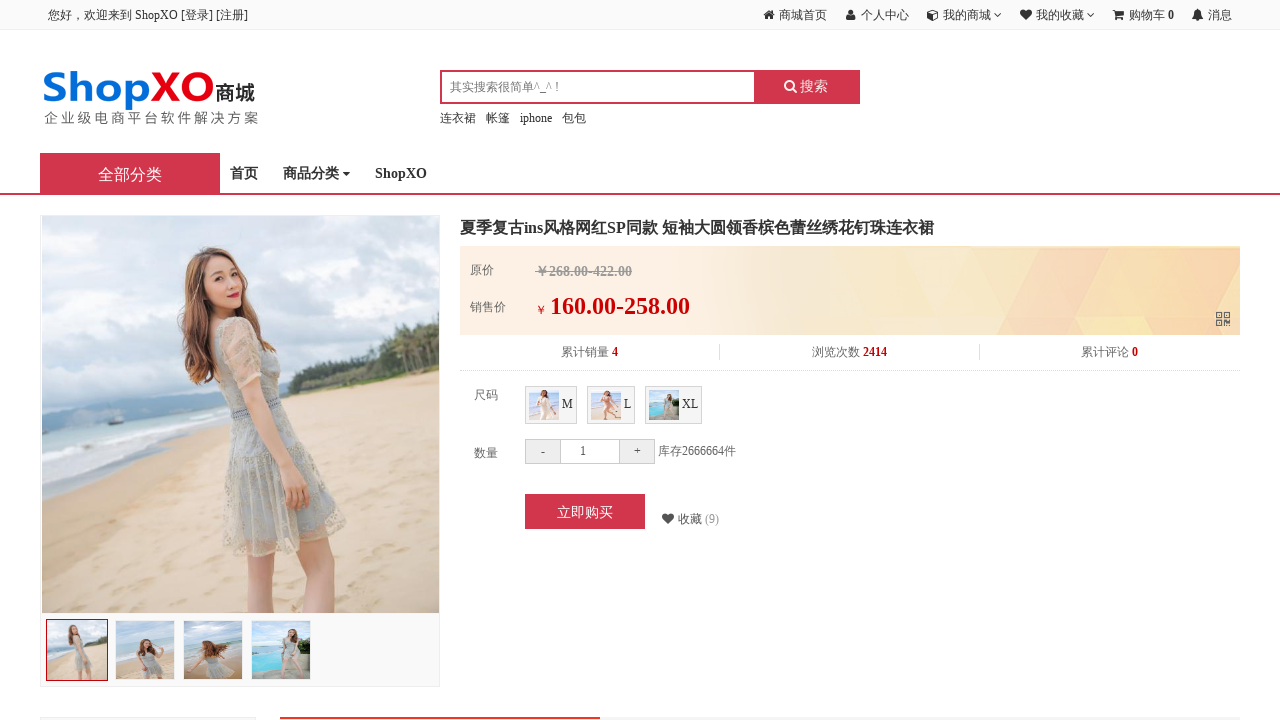

Located size 'L' element in available options
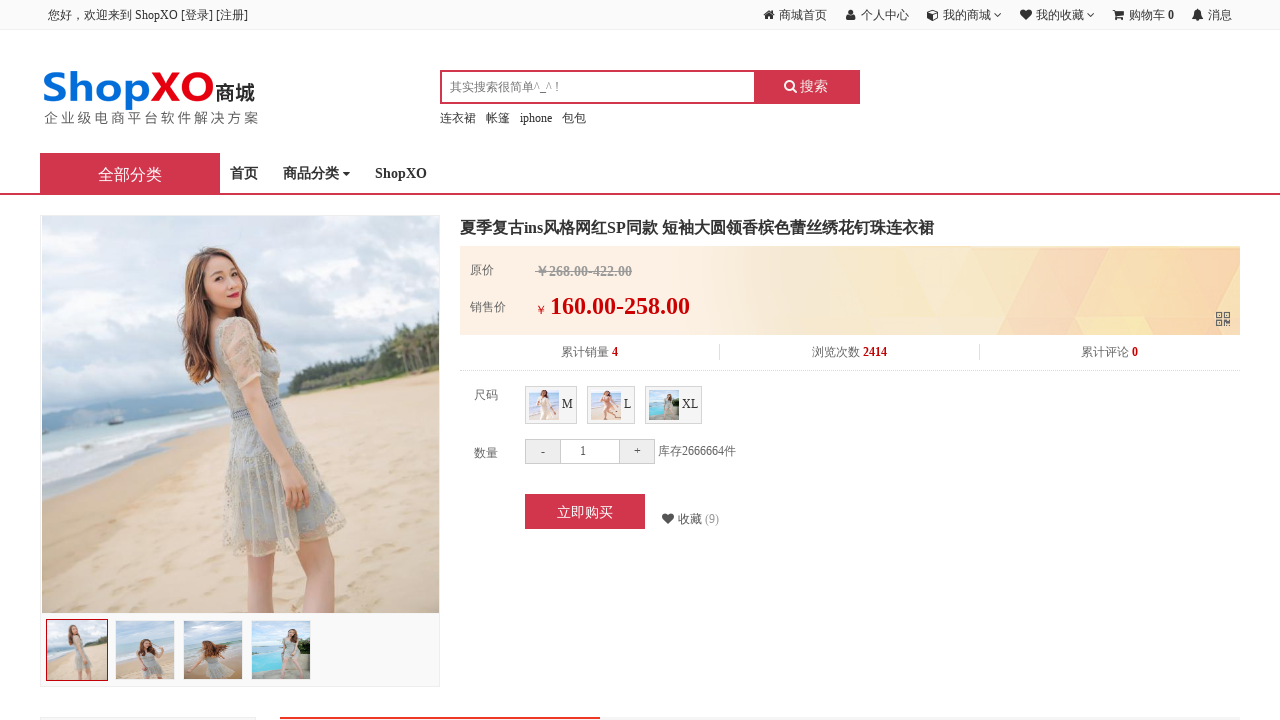

Clicked size 'L' option at (611, 405) on div.theme-options.sku-items li[data-value="L"] >> nth=0
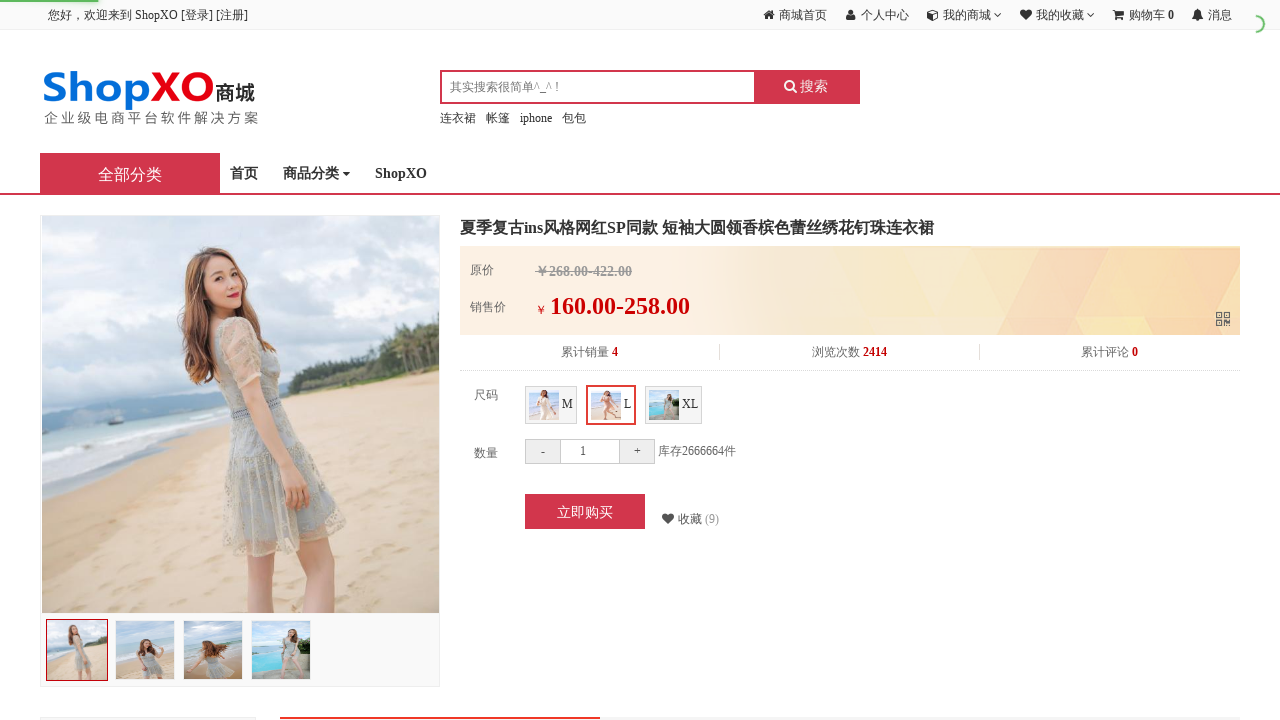

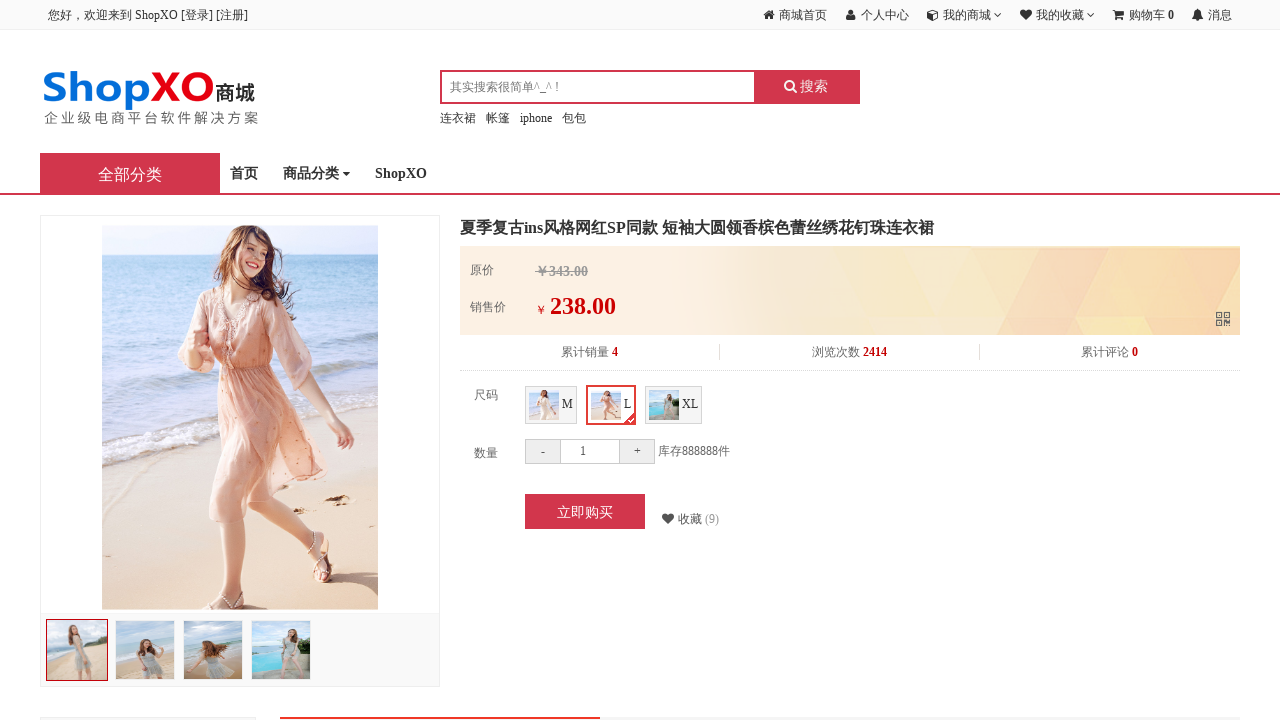